Tests multiple window handling functionality by clicking on tabs and buttons that open new windows, then switching between them

Starting URL: https://demo.automationtesting.in/Windows.html

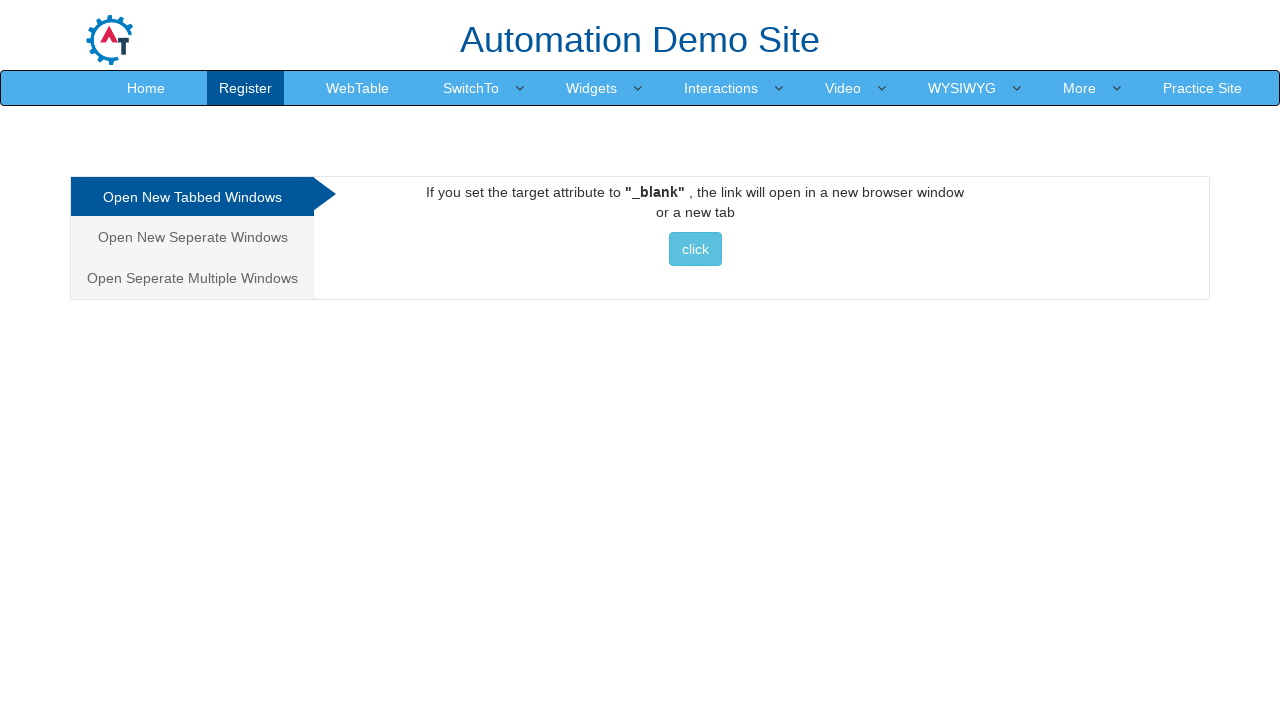

Clicked on Multiple windows tab at (192, 278) on xpath=//a[@href='#Multiple']
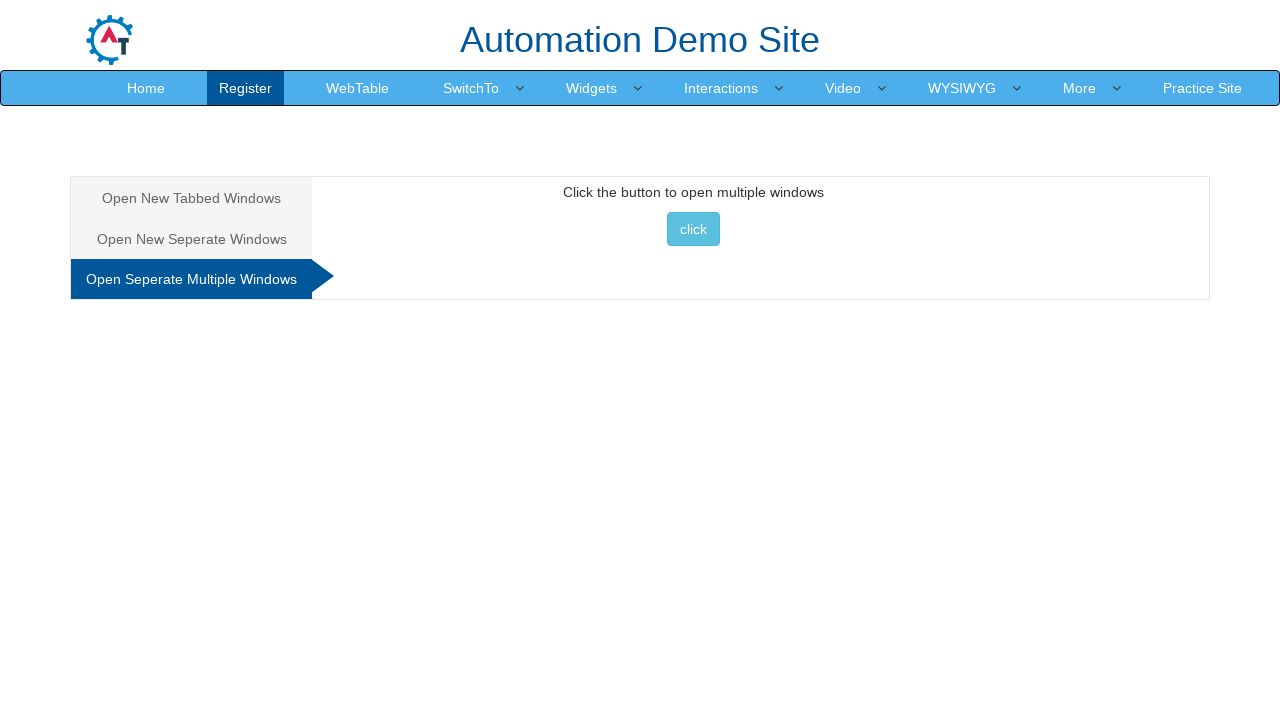

Clicked button to open multiple windows at (693, 229) on xpath=//div[@id='Multiple']//button
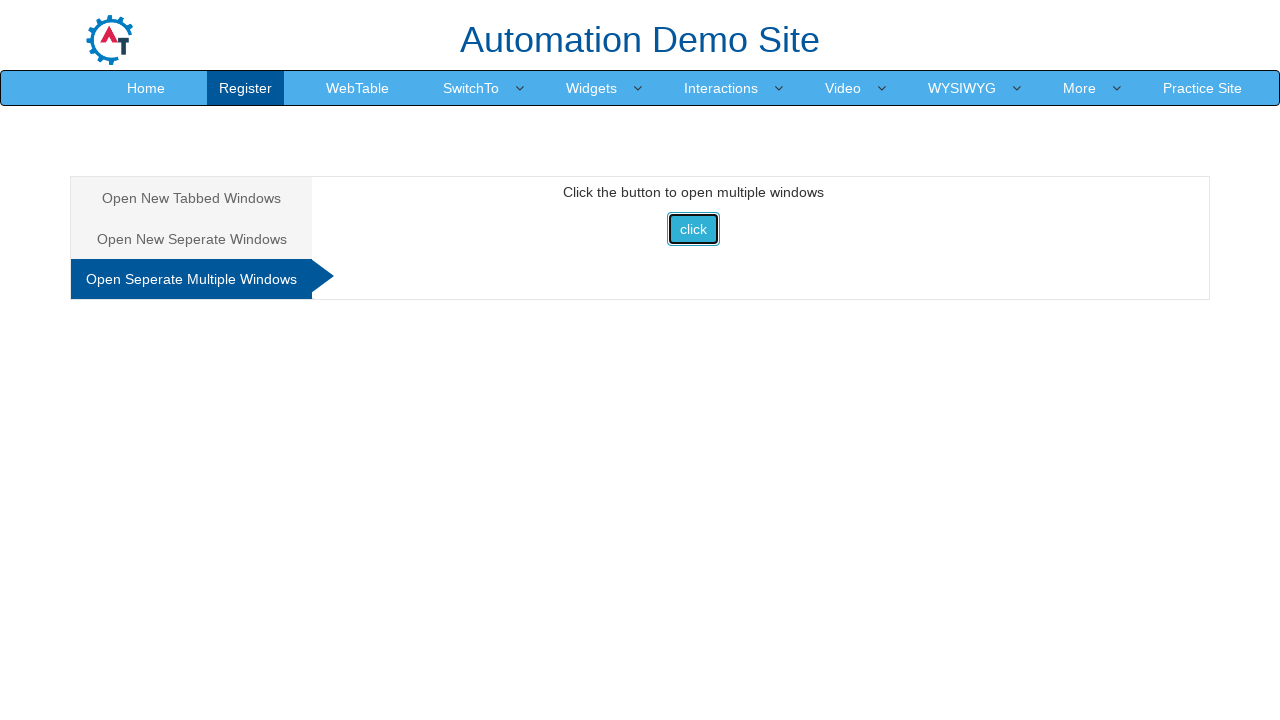

Waited for new window to open
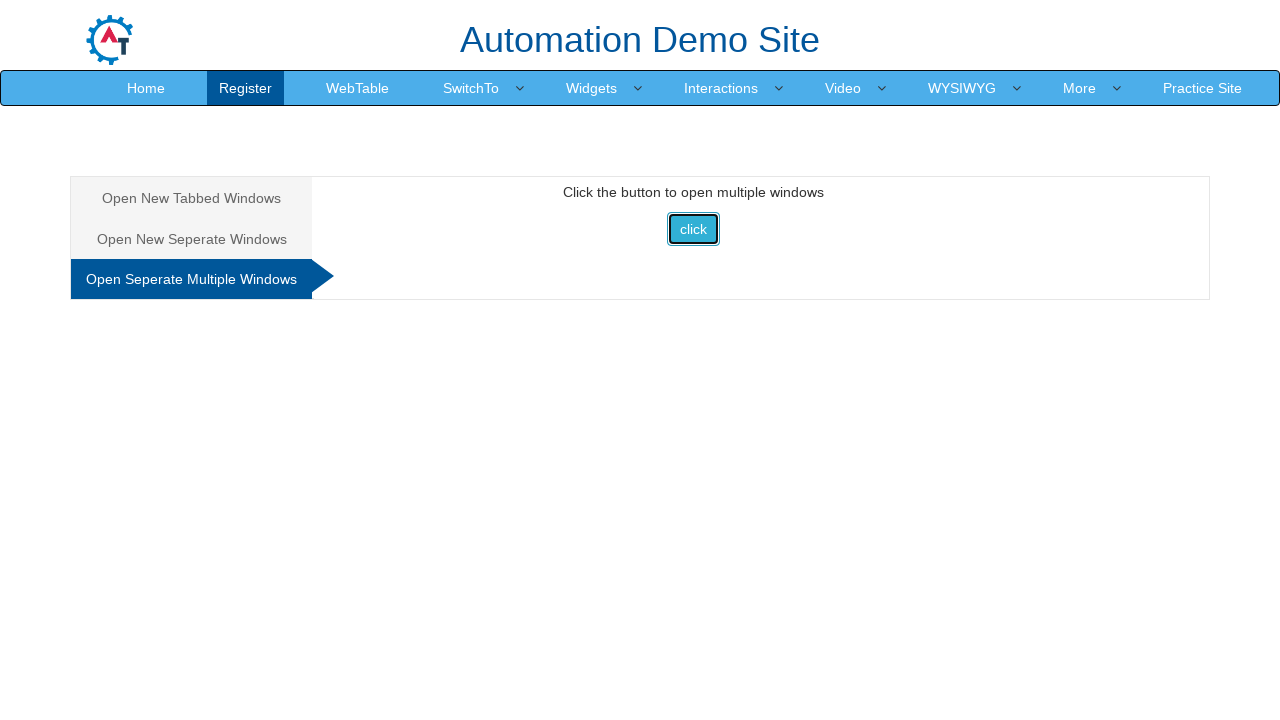

Retrieved all open window contexts
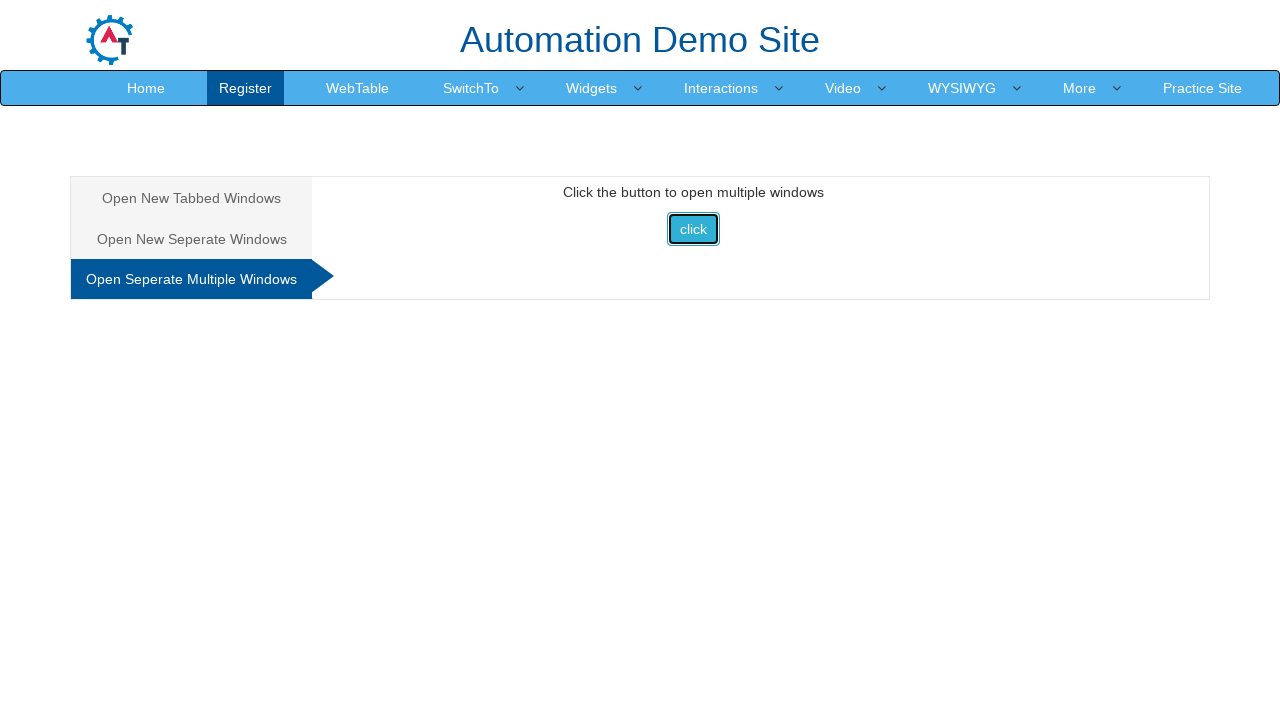

Switched to the newly opened window
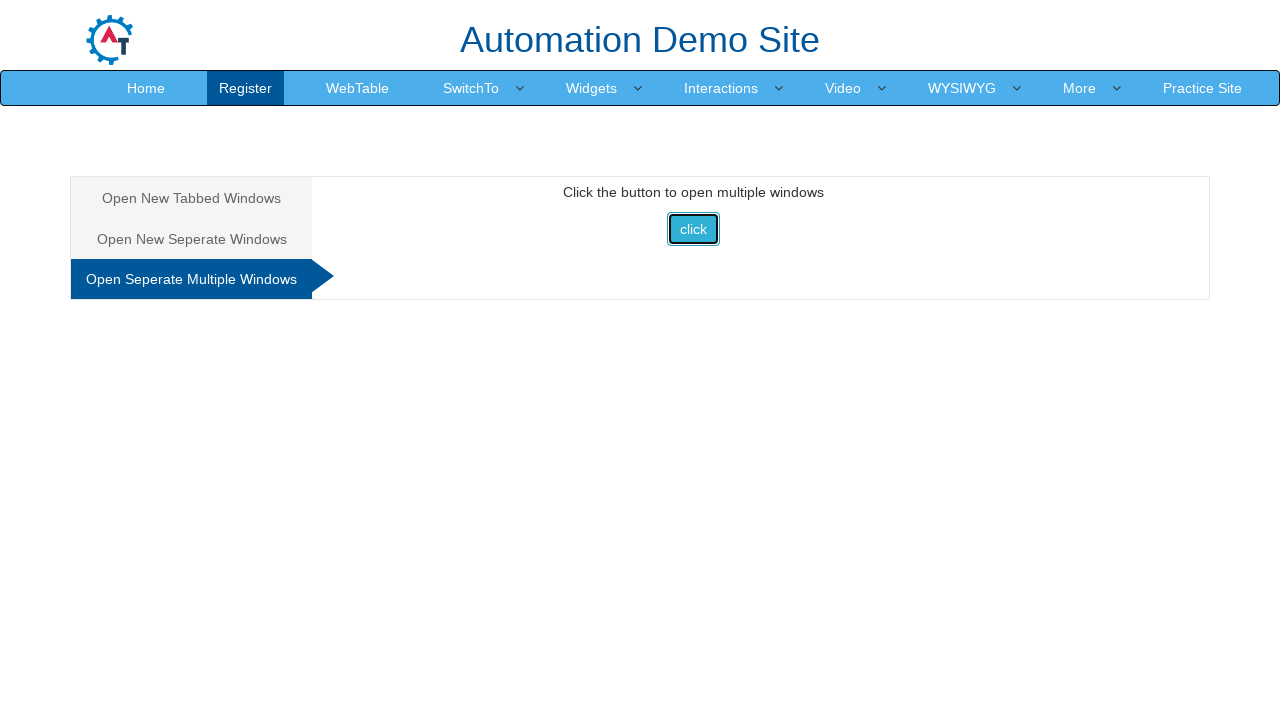

Closed the new window
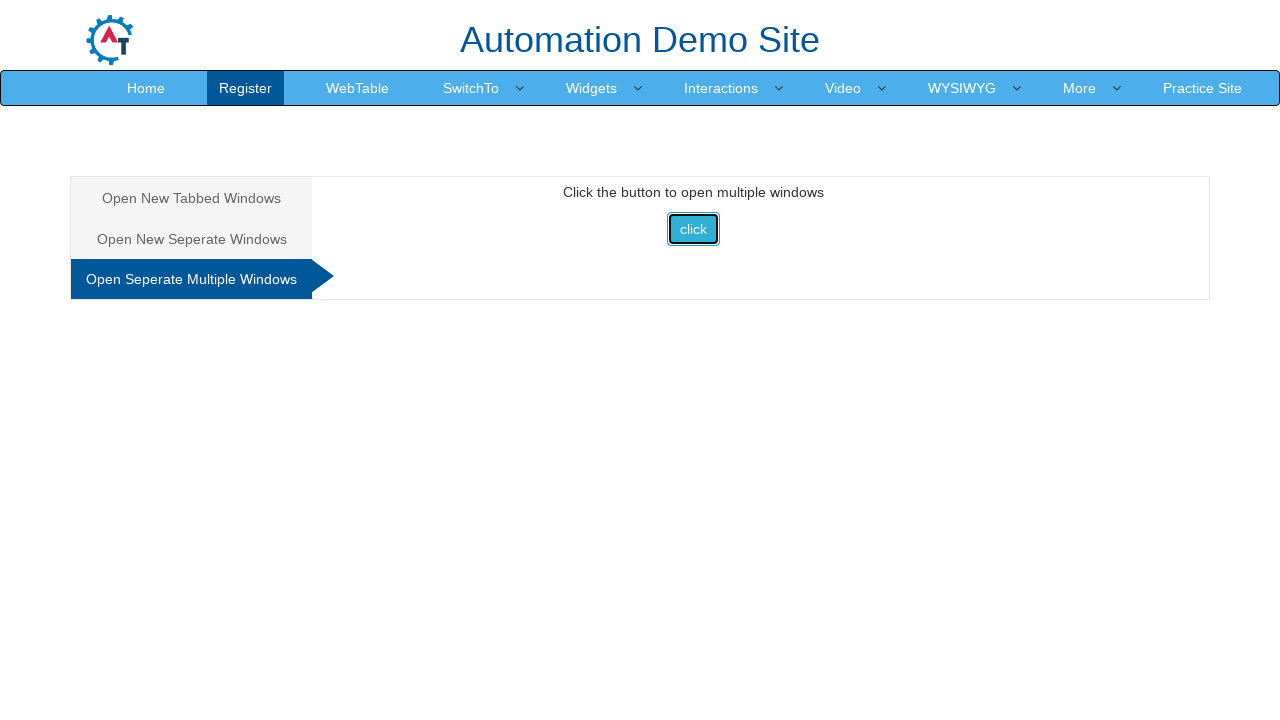

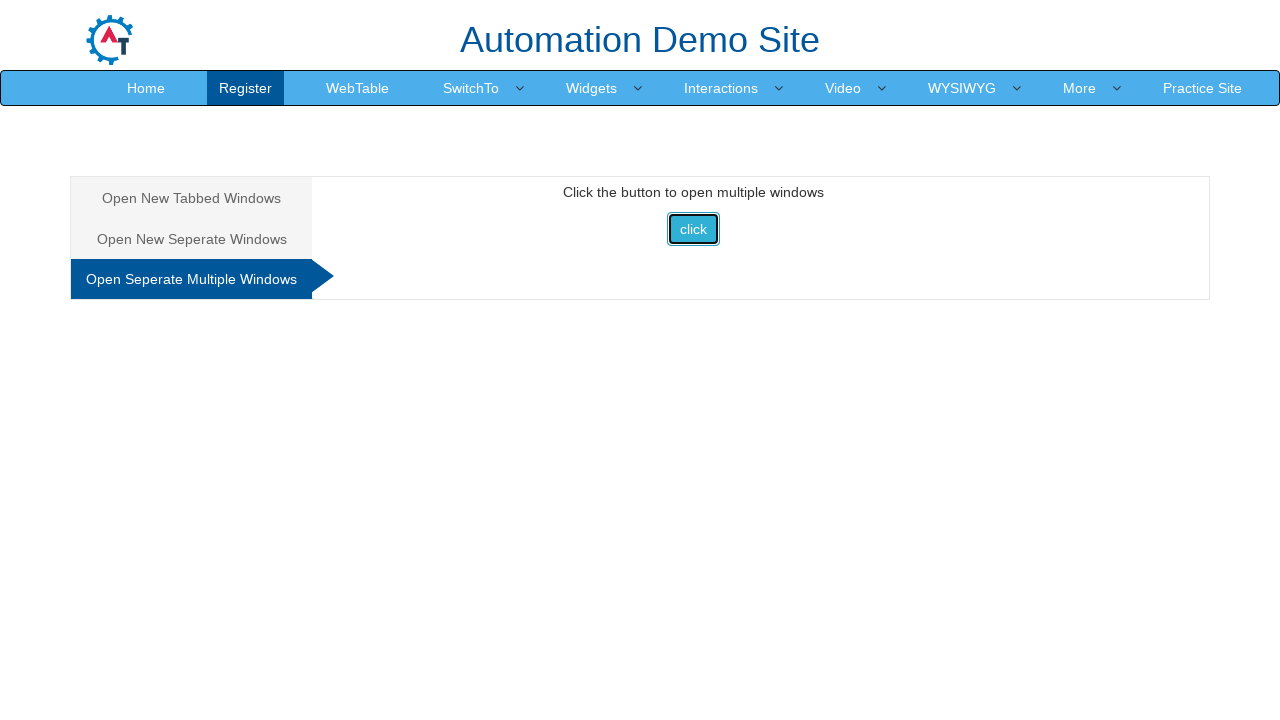